Navigates to FHWA traffic data page and clicks through multiple month links to download or view traffic monitoring data

Starting URL: https://www.fhwa.dot.gov/policyinformation/tables/tmasdata/#y22

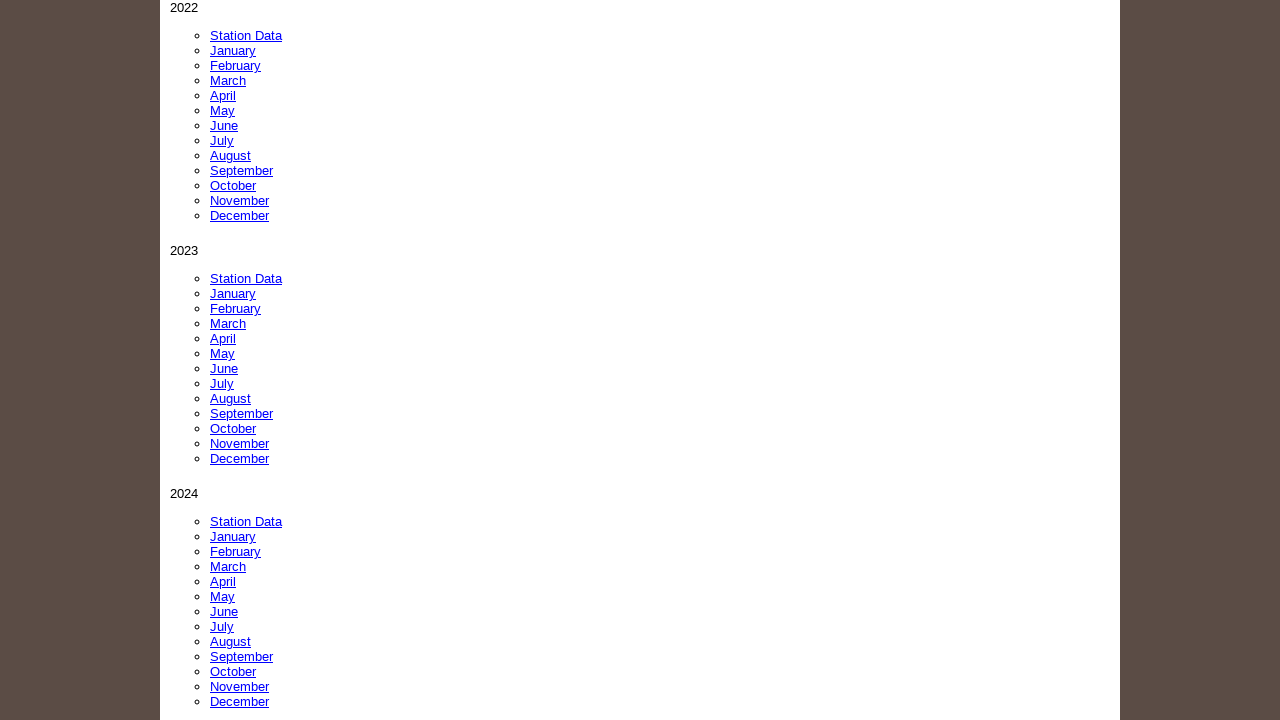

Waited for FHWA traffic data page to load
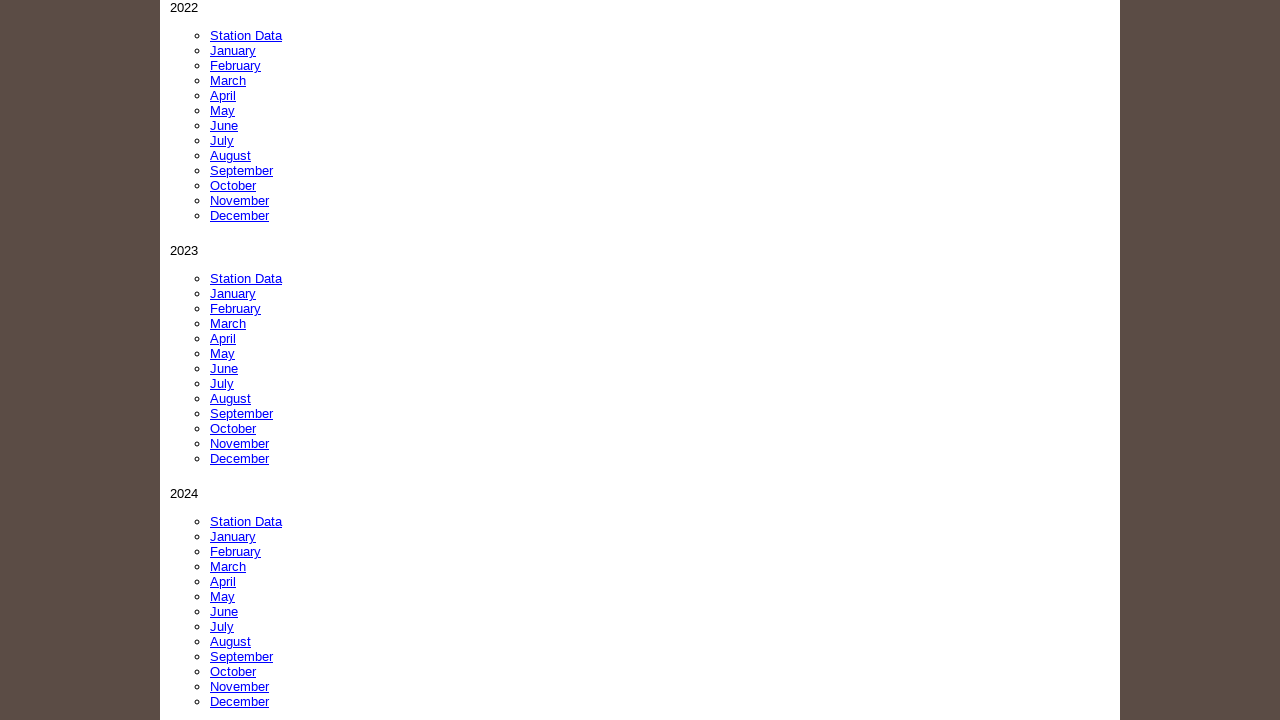

Clicked month link 9 to access traffic monitoring data at (230, 361) on //*[@id="fhwacontent"]/div[2]/ul[13]/li[9]/a
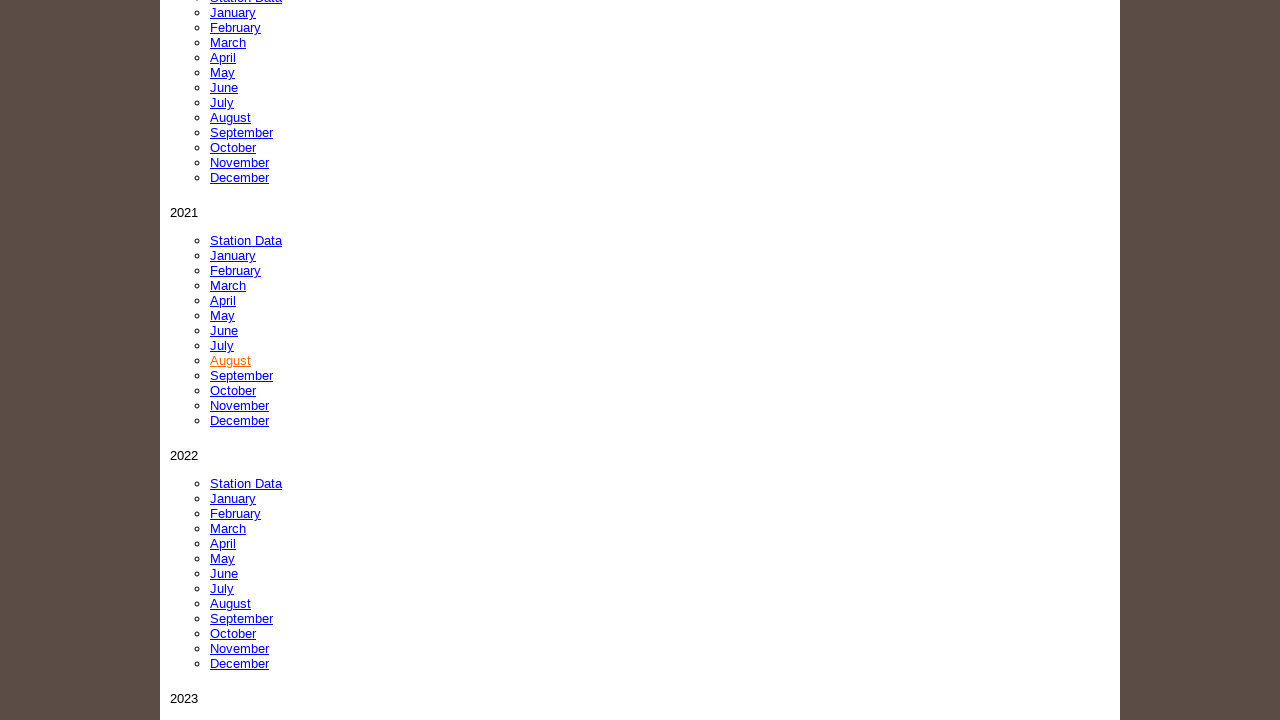

Waited for data download/view to complete for month 9
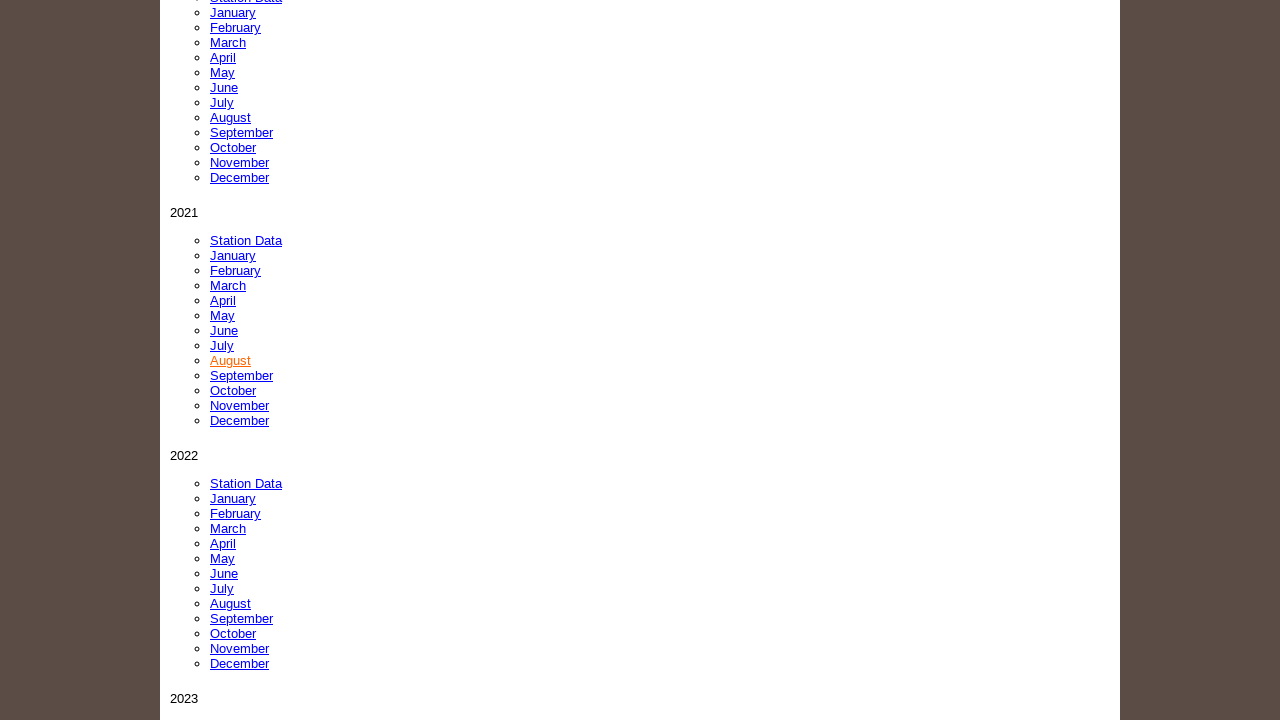

Clicked month link 10 to access traffic monitoring data at (242, 376) on //*[@id="fhwacontent"]/div[2]/ul[13]/li[10]/a
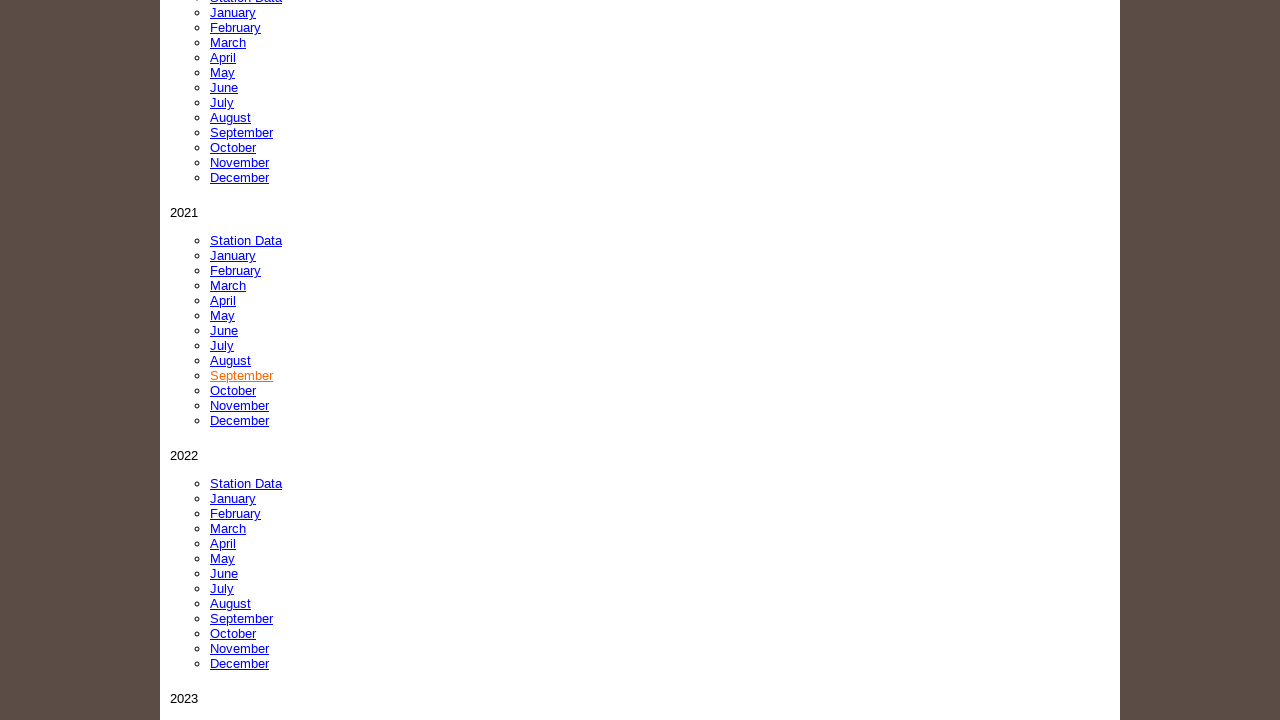

Waited for data download/view to complete for month 10
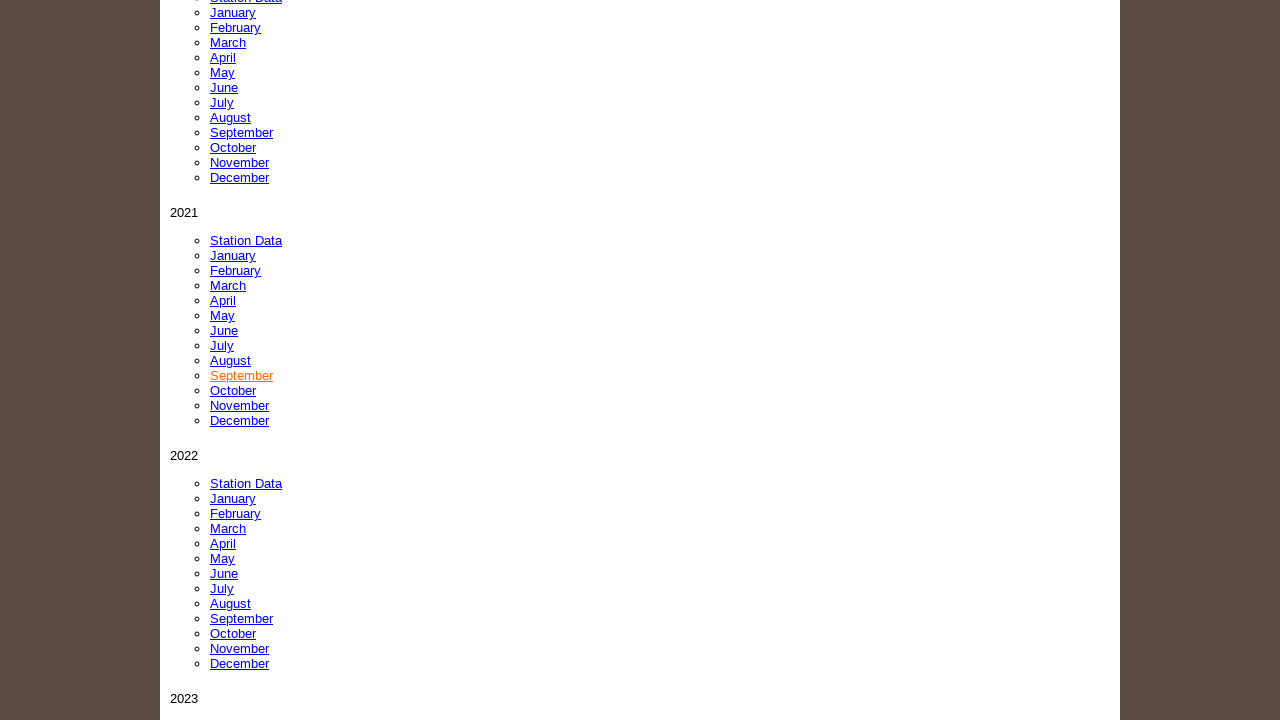

Clicked month link 11 to access traffic monitoring data at (233, 391) on //*[@id="fhwacontent"]/div[2]/ul[13]/li[11]/a
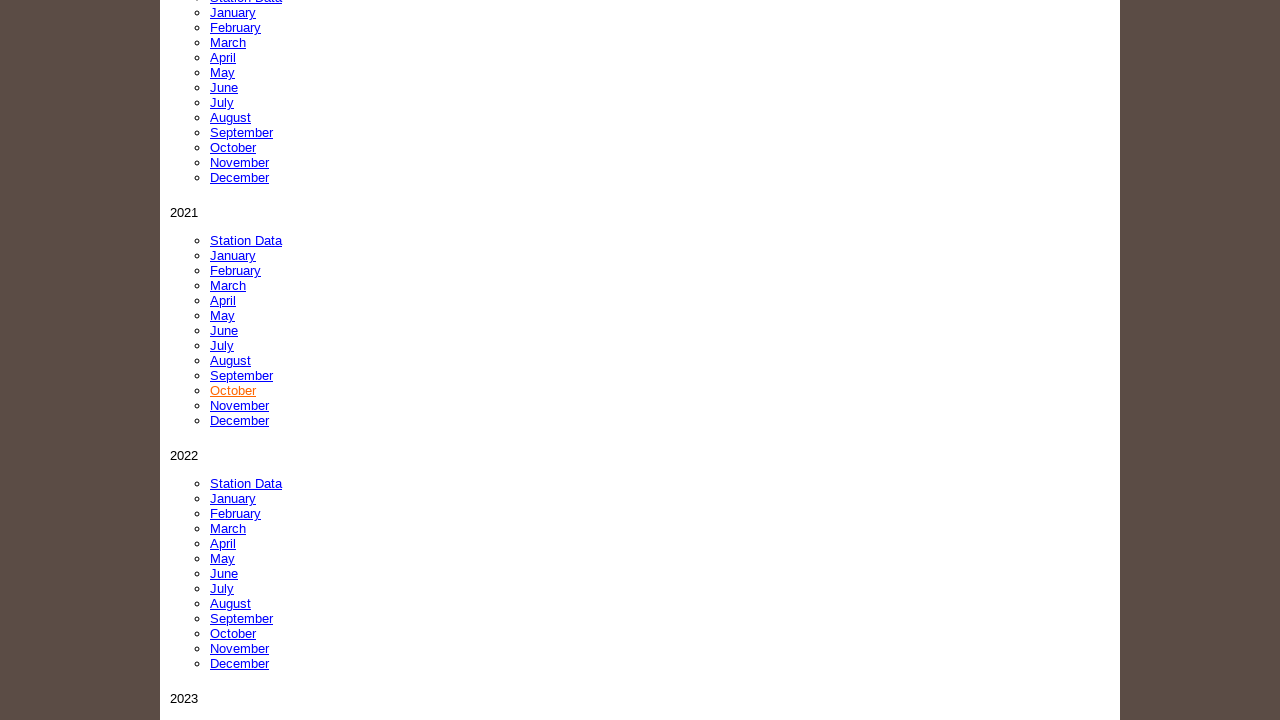

Waited for data download/view to complete for month 11
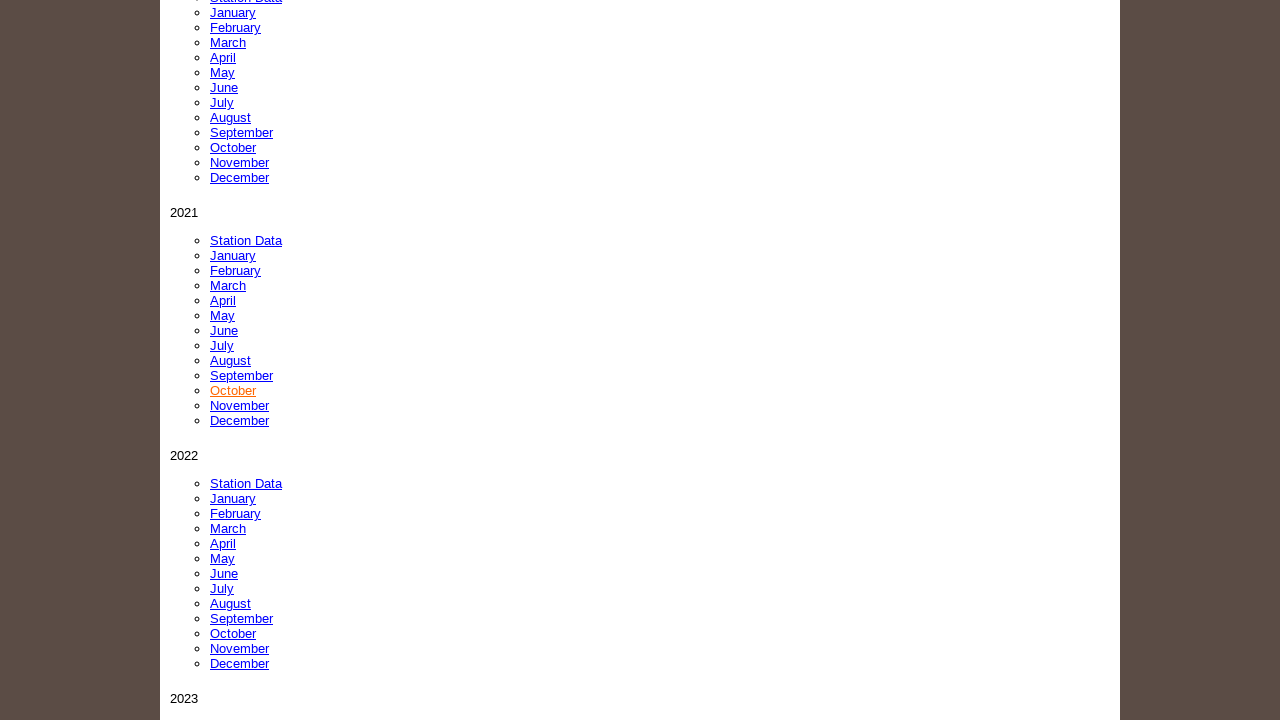

Clicked month link 12 to access traffic monitoring data at (240, 406) on //*[@id="fhwacontent"]/div[2]/ul[13]/li[12]/a
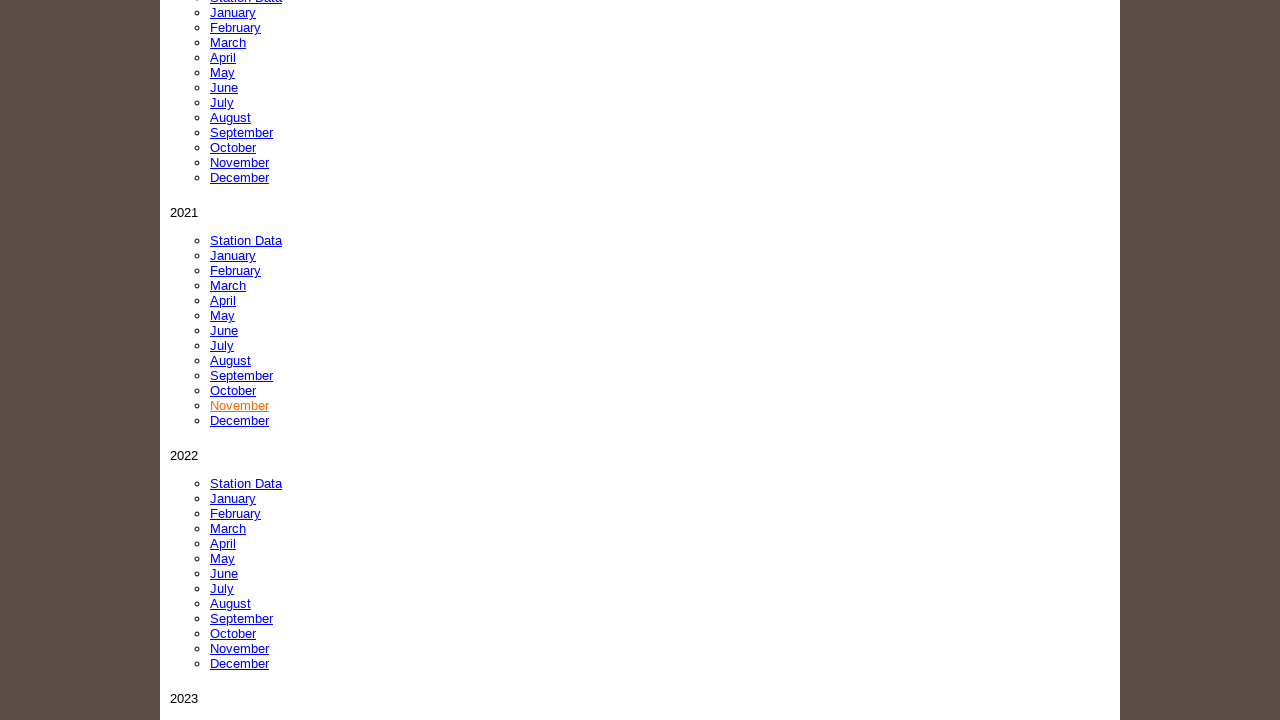

Waited for data download/view to complete for month 12
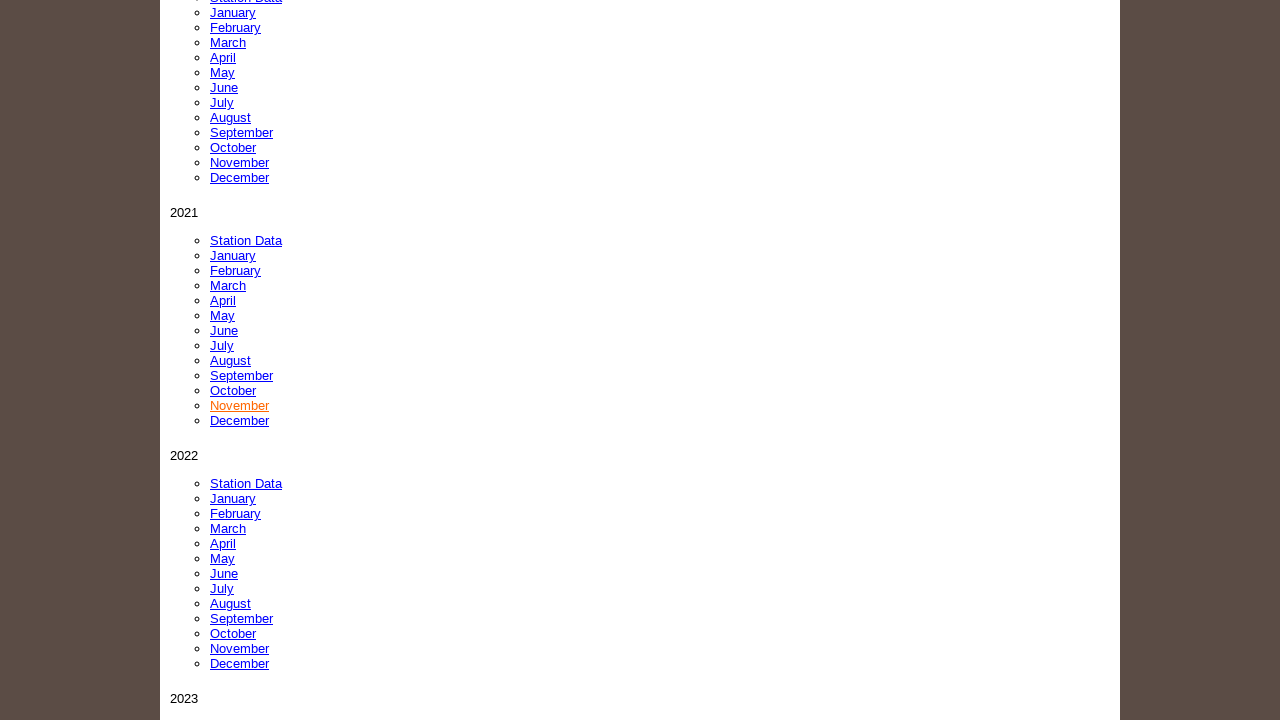

Clicked month link 13 to access traffic monitoring data at (240, 421) on //*[@id="fhwacontent"]/div[2]/ul[13]/li[13]/a
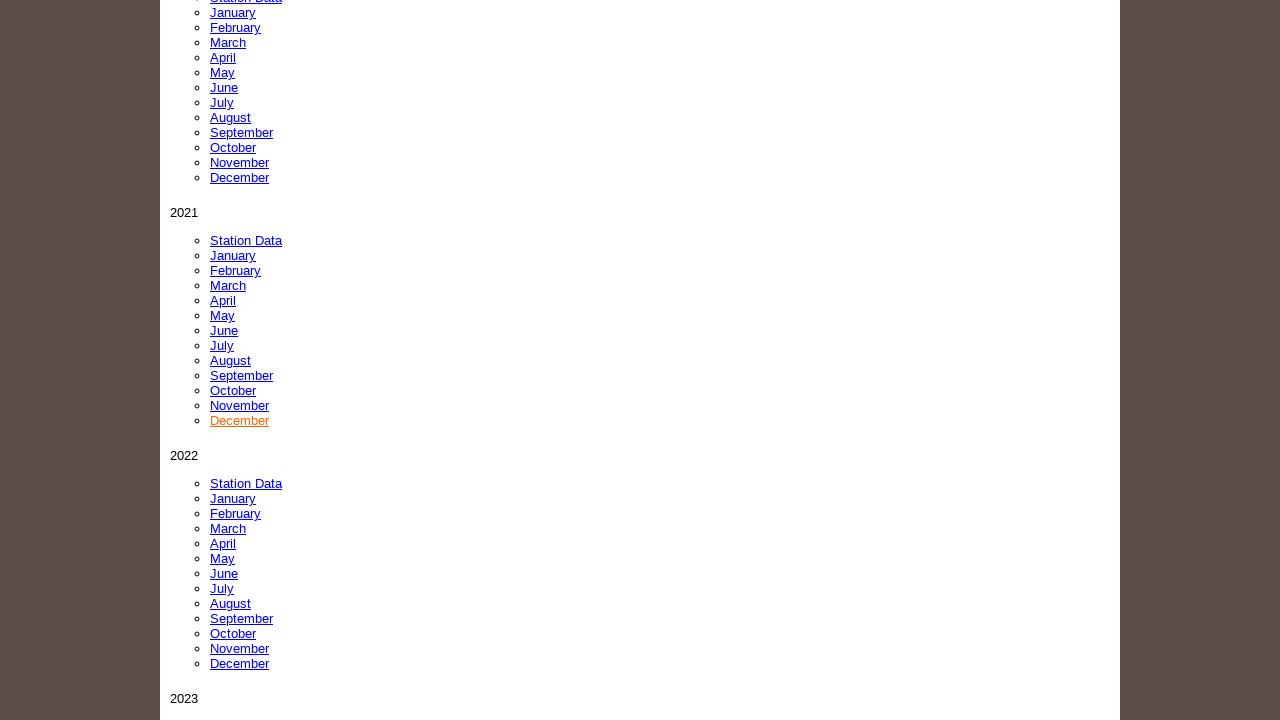

Waited for data download/view to complete for month 13
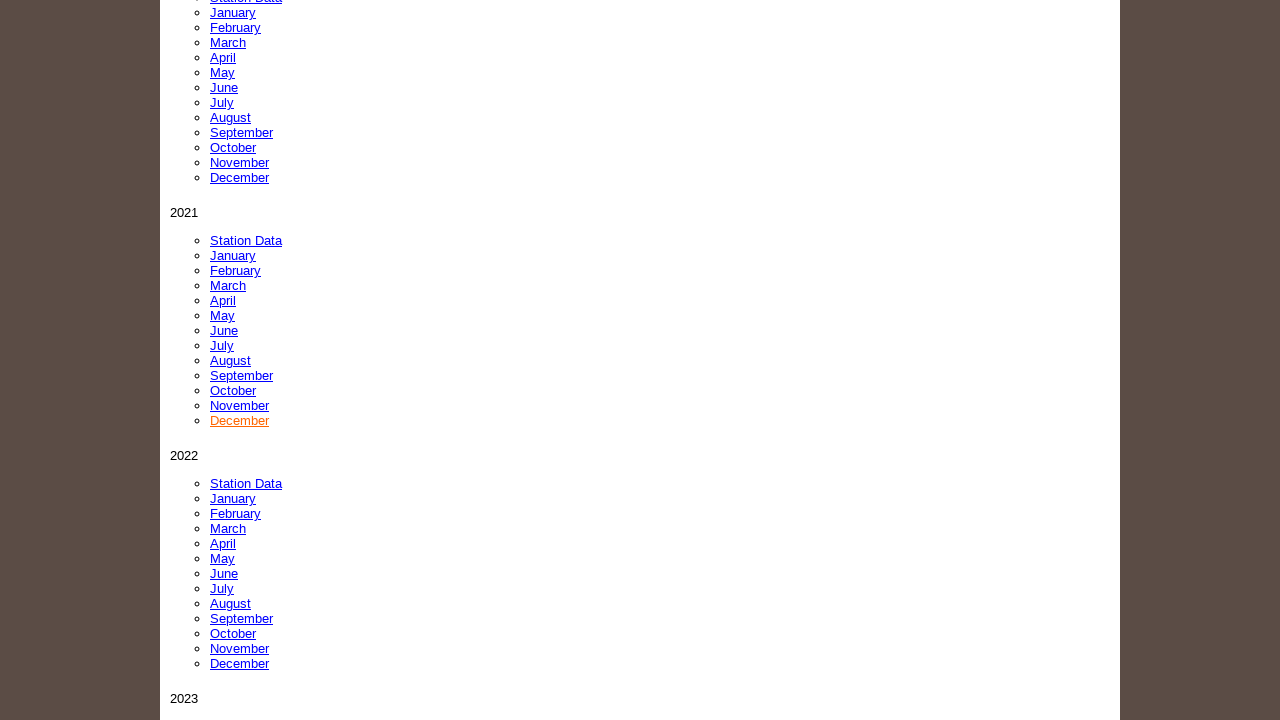

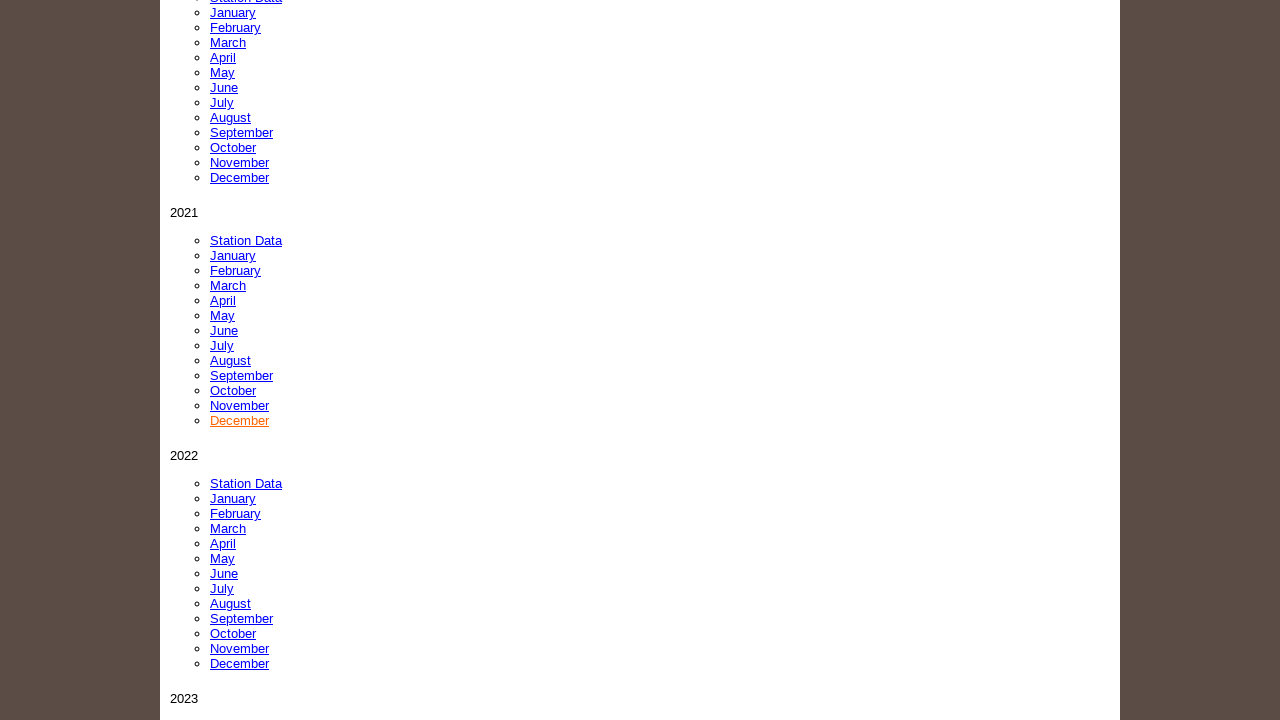